Tests that news items are listed on the Gündem page by checking for article elements with news content

Starting URL: https://egundem.com/gundem

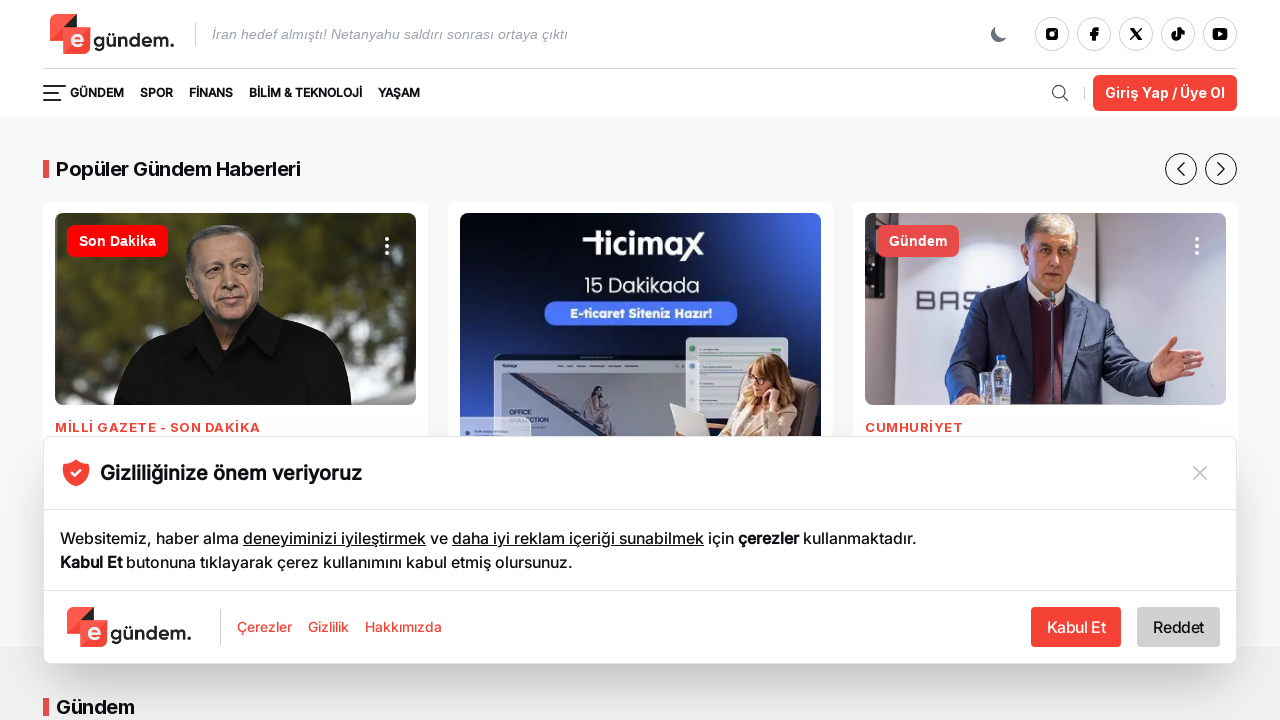

Waited for news article links to load on Gündem page
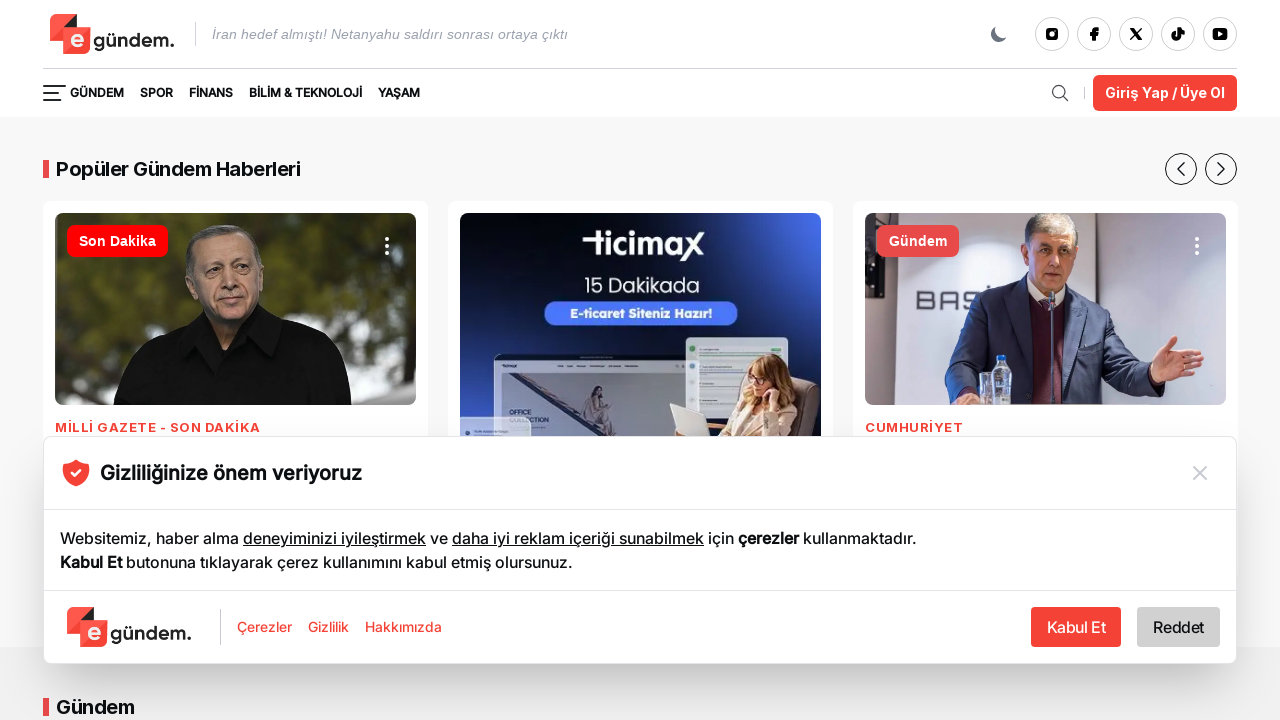

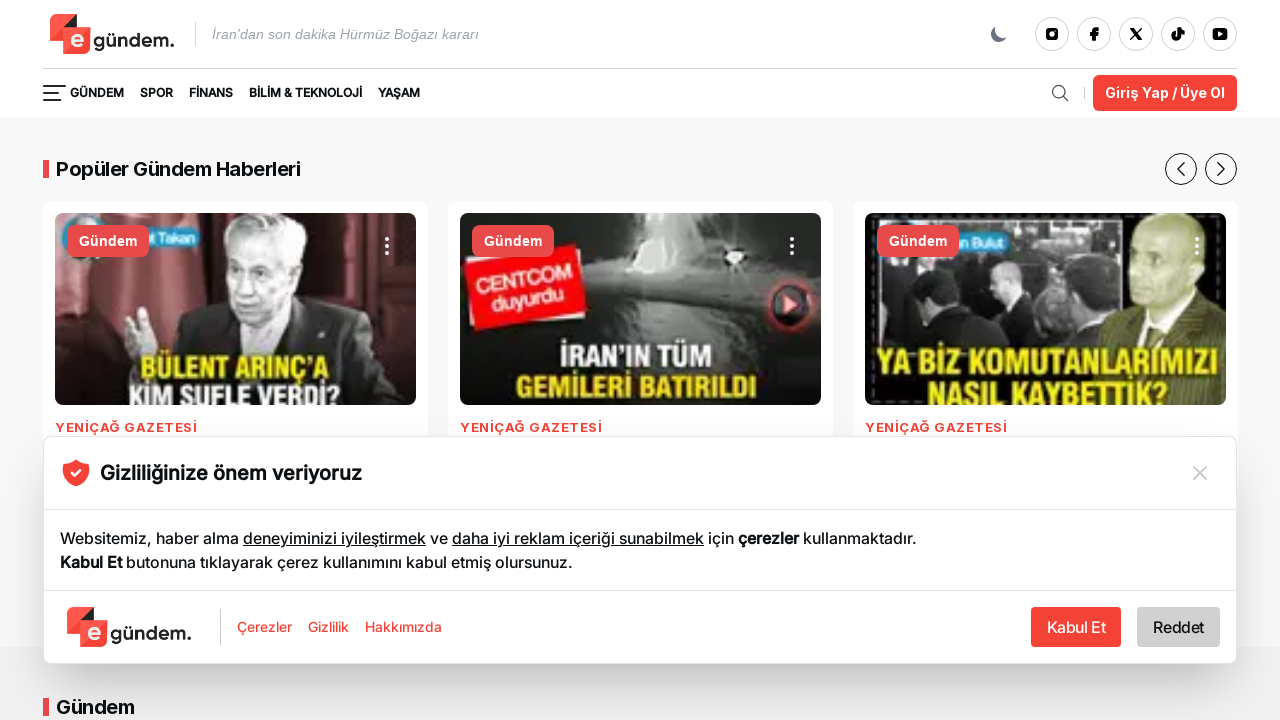